Tests page reload functionality by reloading the page twice after navigating to the Navigation commands page.

Starting URL: https://example.cypress.io

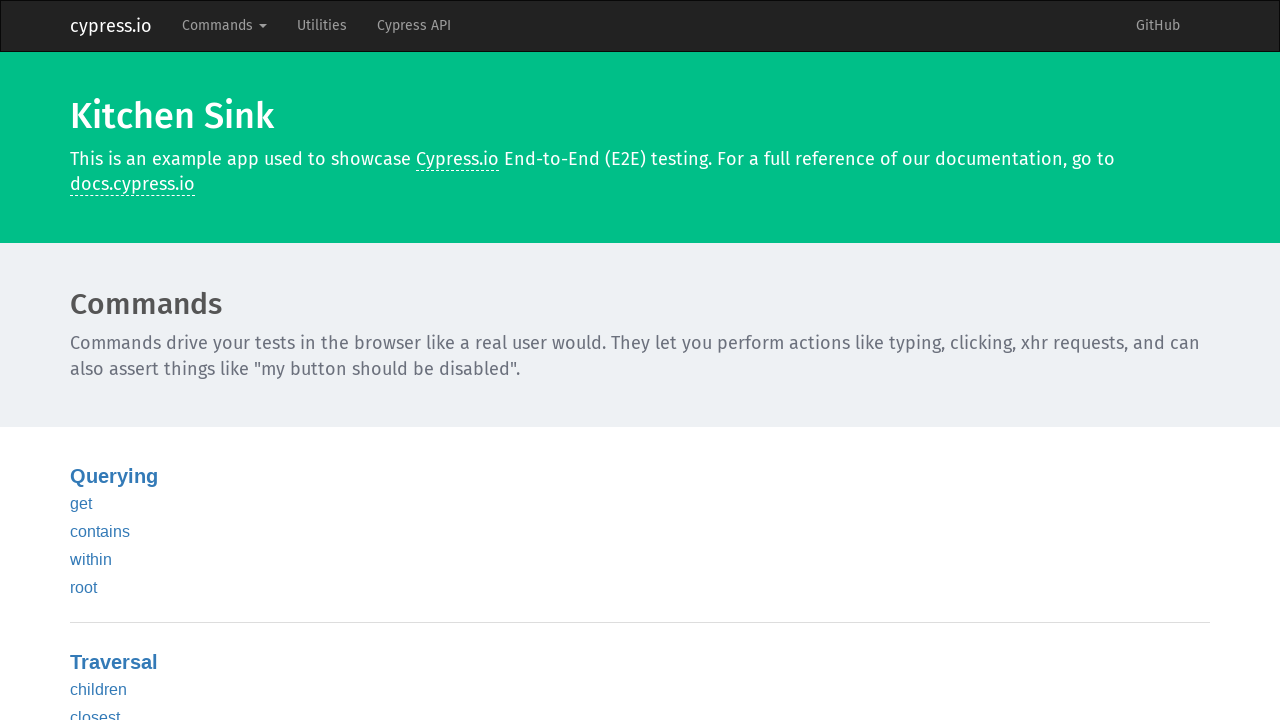

Clicked Commands in navbar at (224, 26) on .navbar-nav >> text=Commands
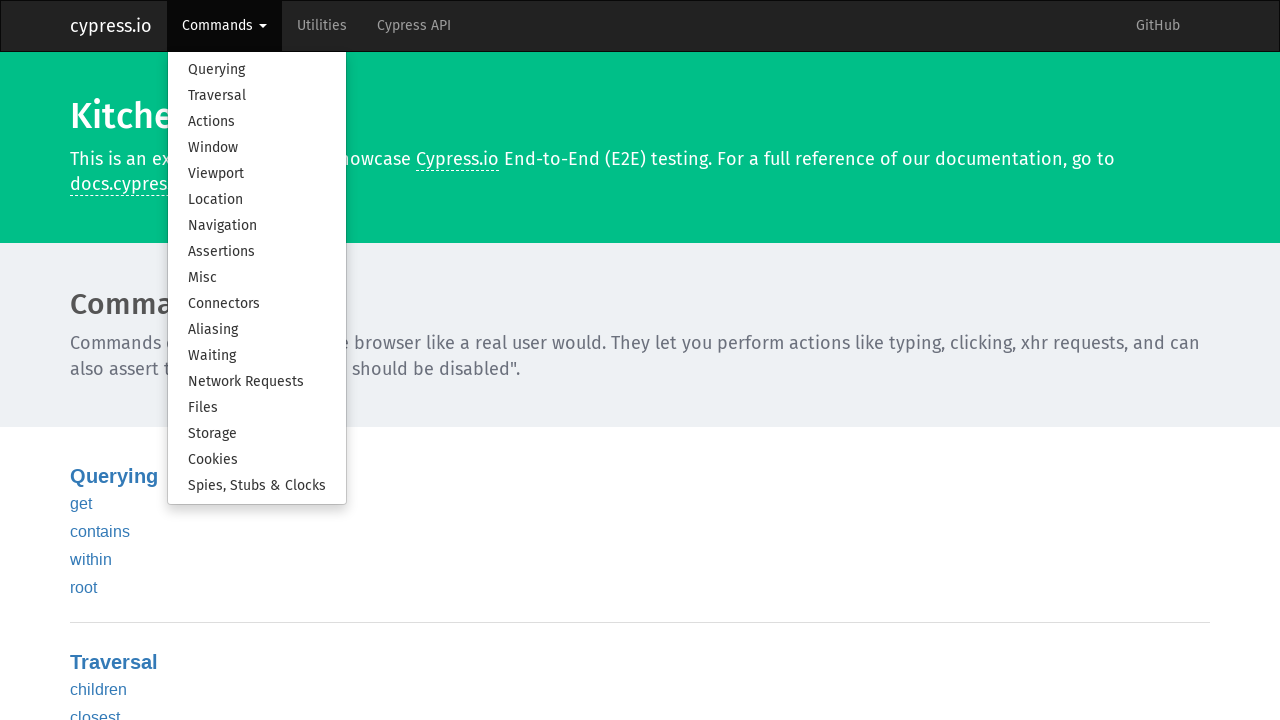

Clicked Navigation in dropdown menu at (257, 226) on .dropdown-menu >> text=Navigation
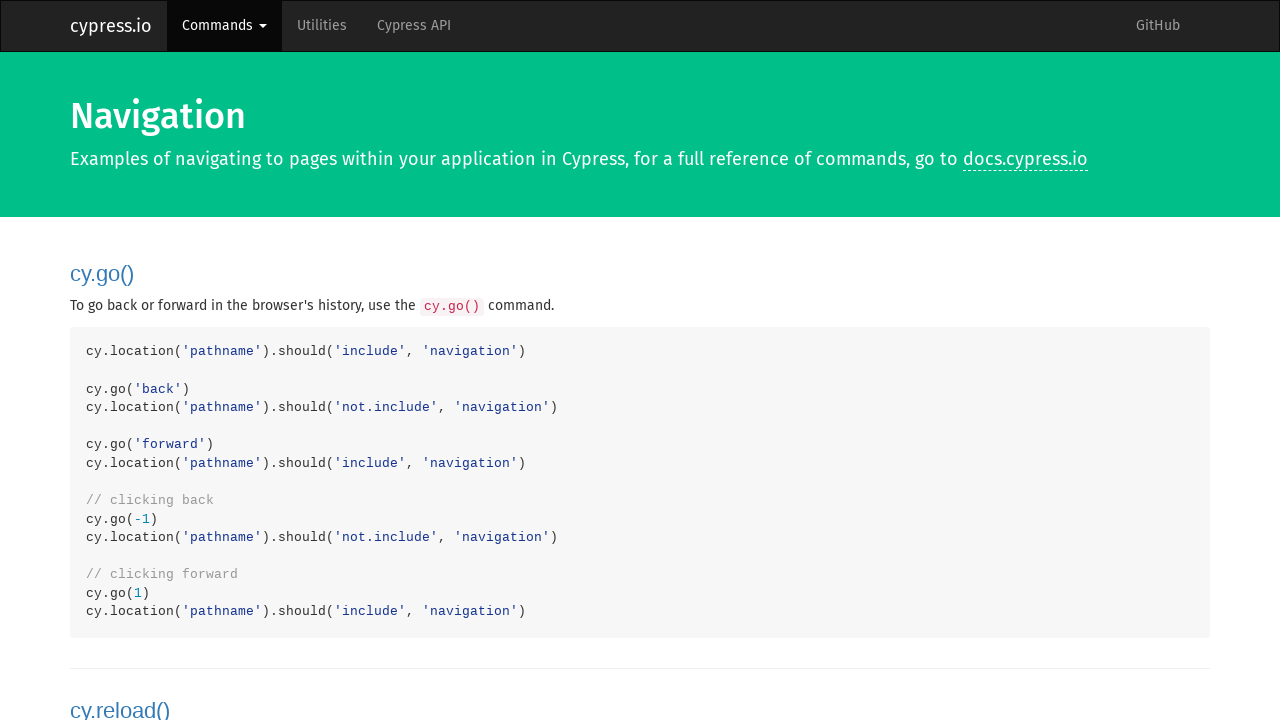

Reloaded the page
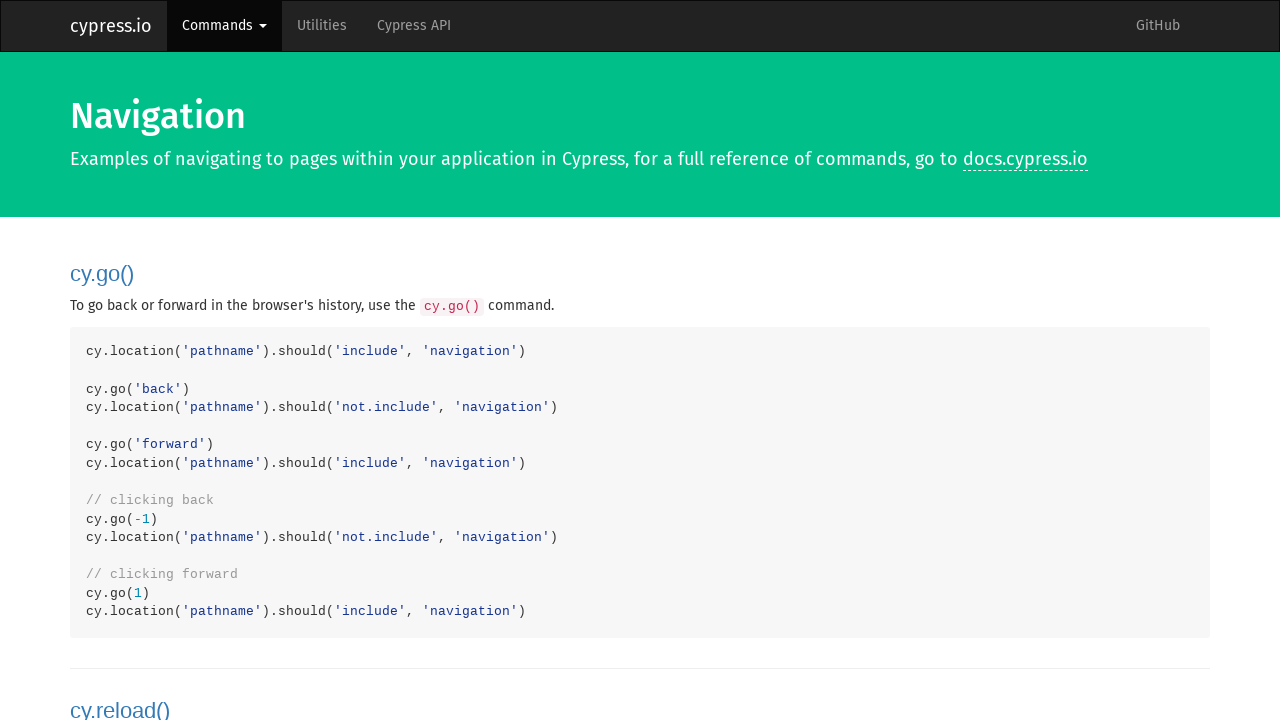

Reloaded the page and waited for network idle
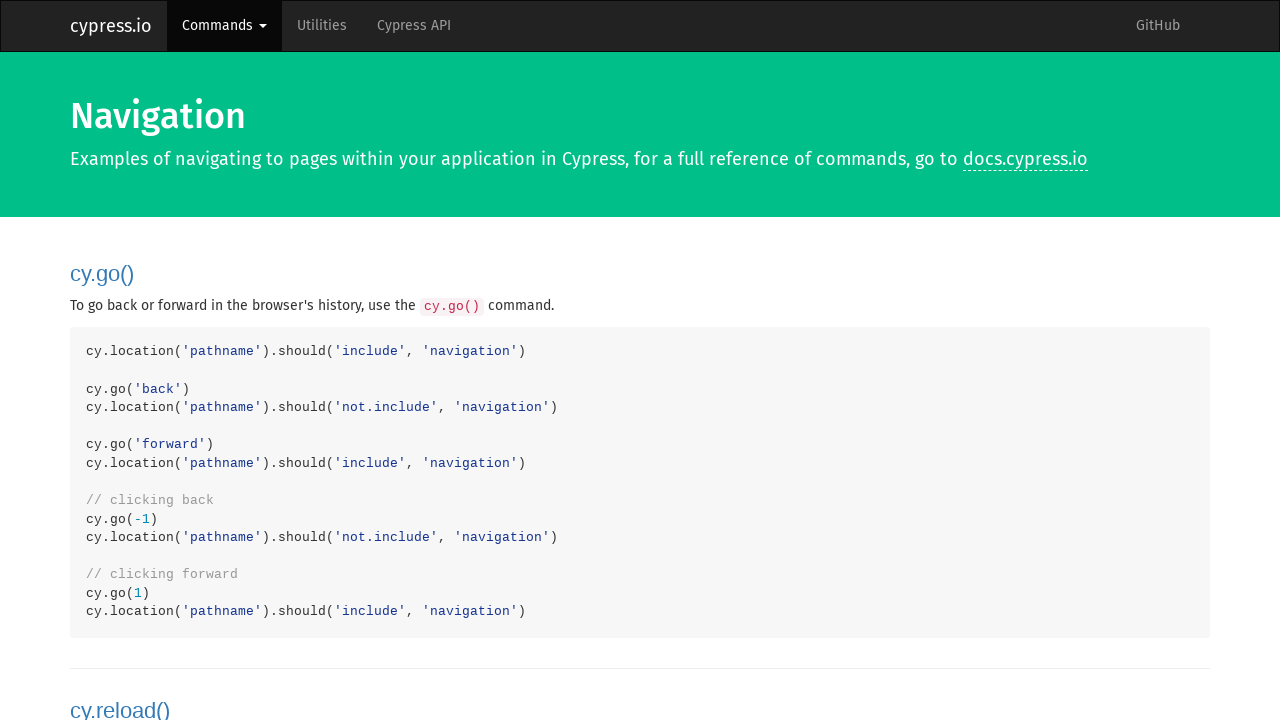

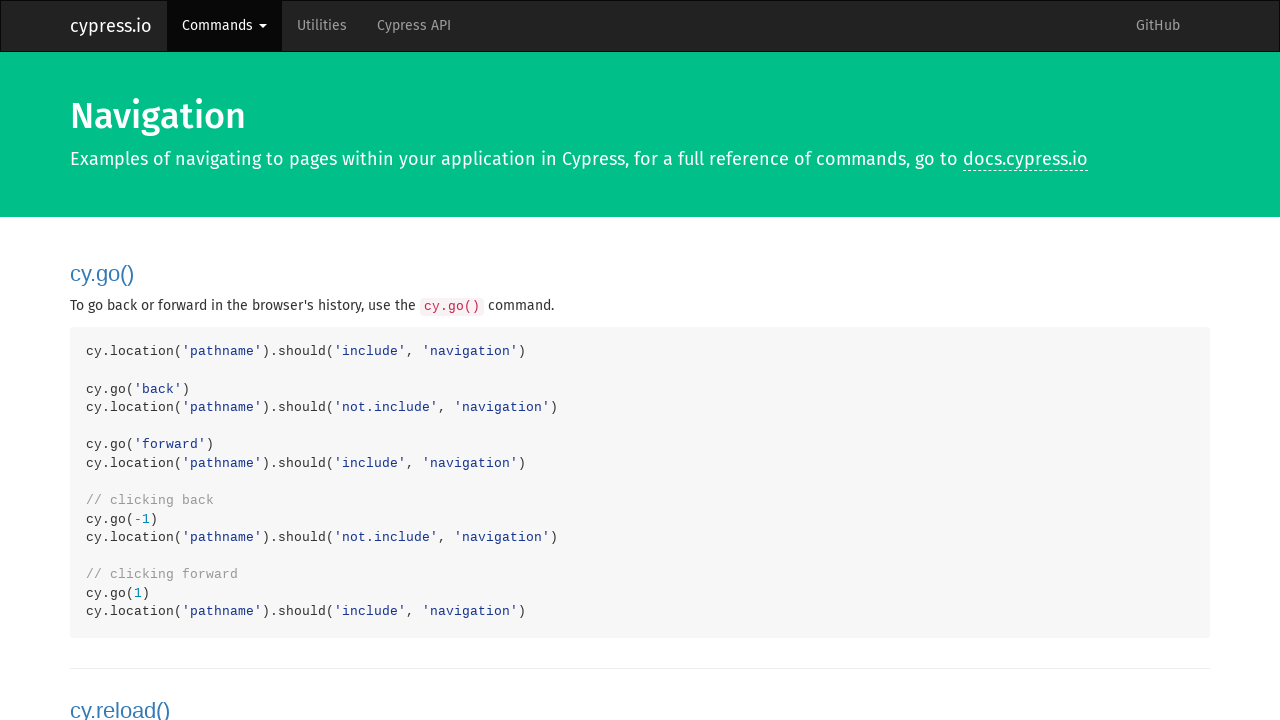